Navigates to W3Schools HTML tables page and interacts with table elements by clicking on each cell and verifying text content

Starting URL: http://www.w3schools.com/html/html_tables.asp

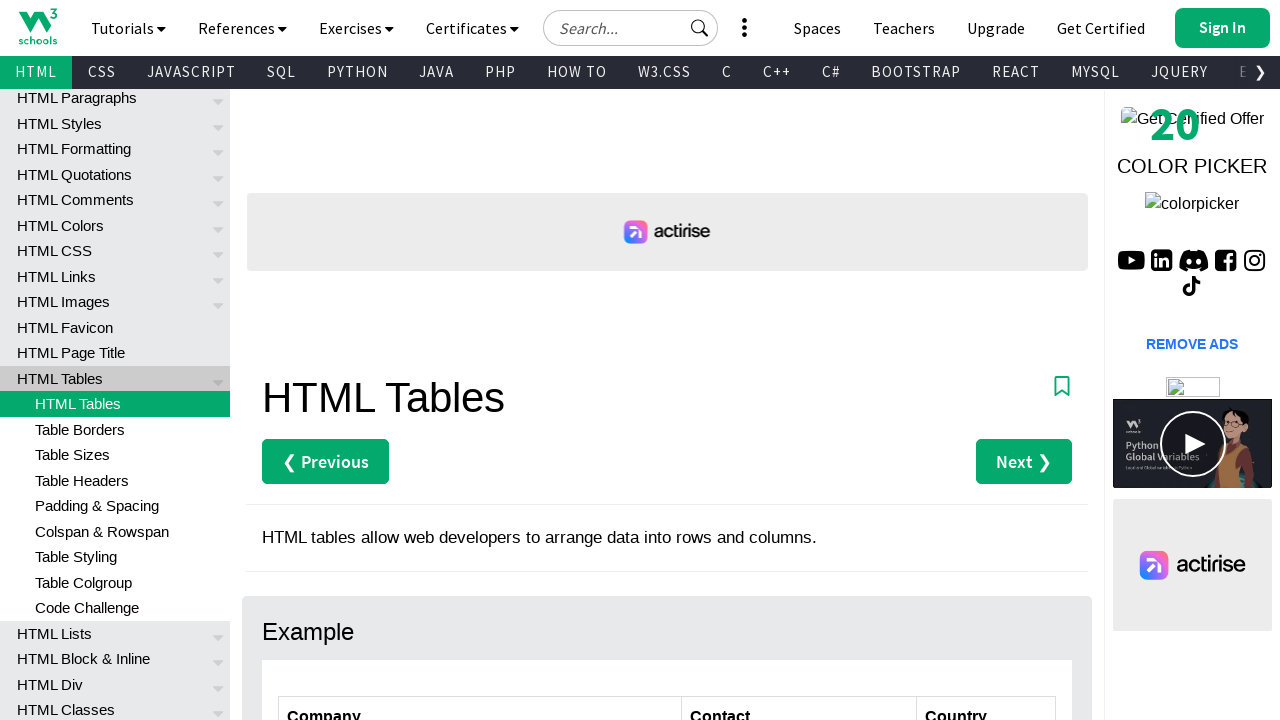

Navigated to W3Schools HTML tables page
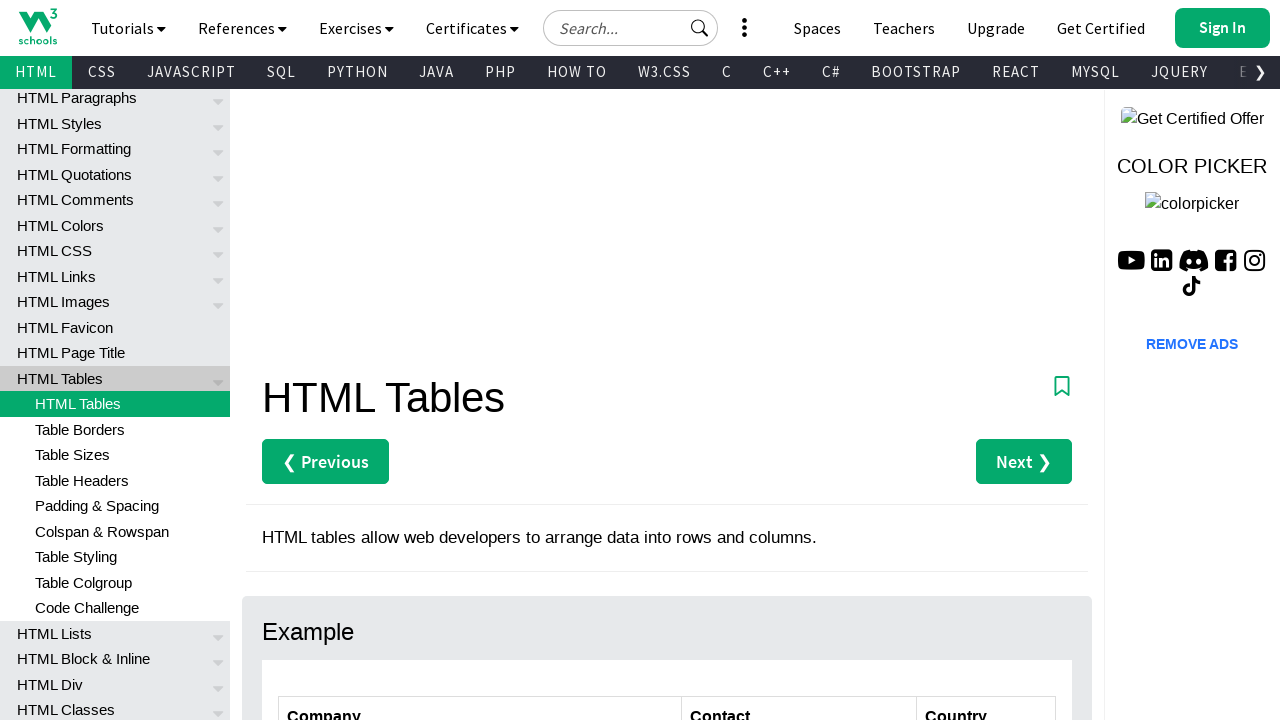

Located the HTML table element
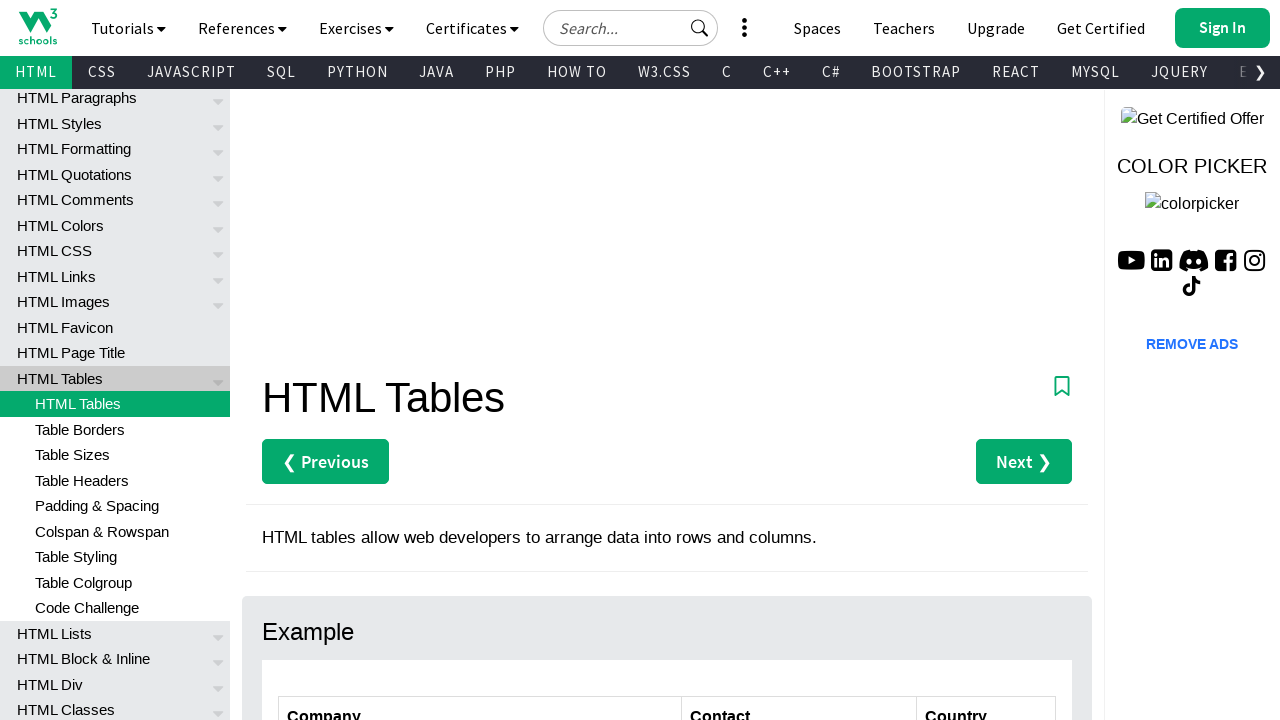

Retrieved all table rows (0 rows found)
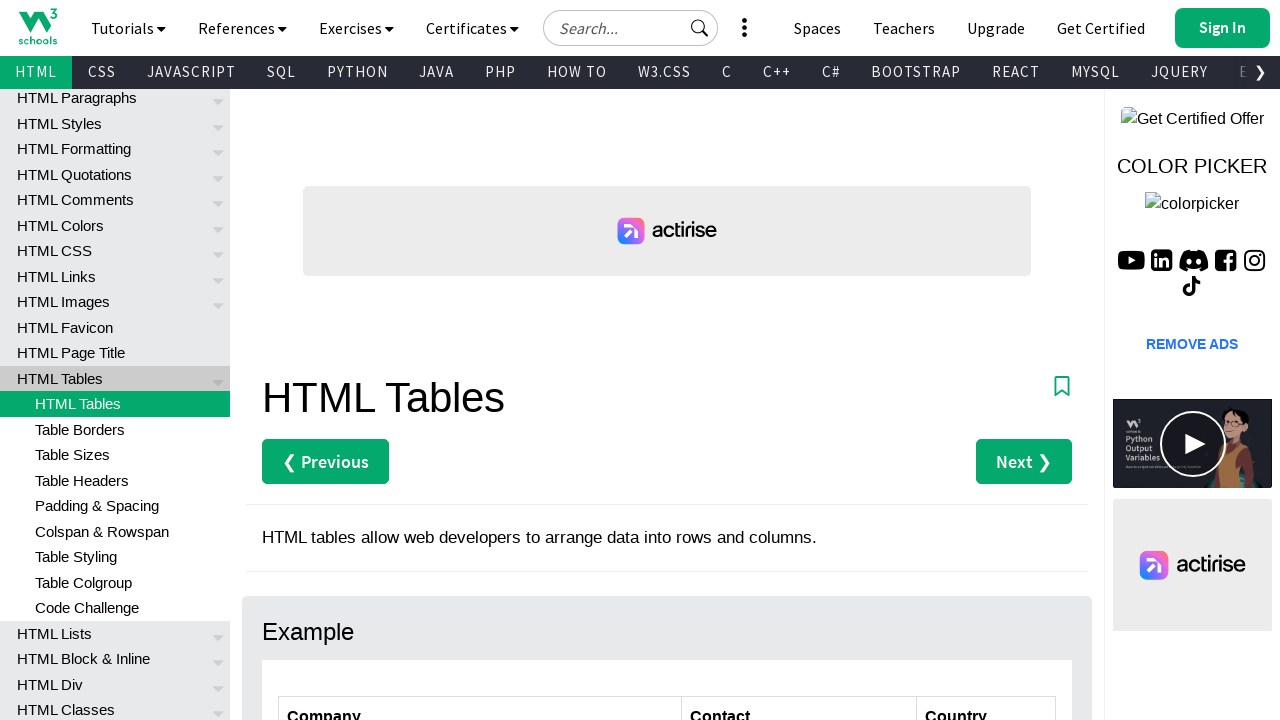

Retrieved all table cells (0 cells found)
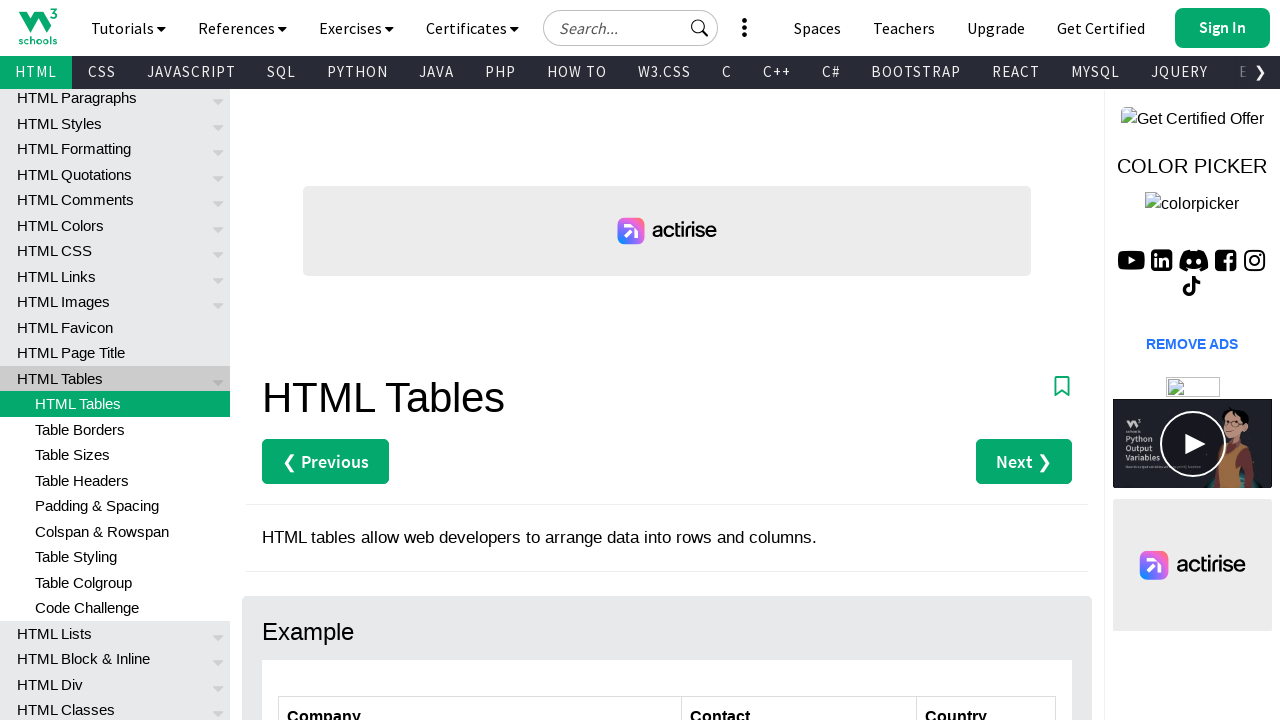

Waited for all interactions to complete
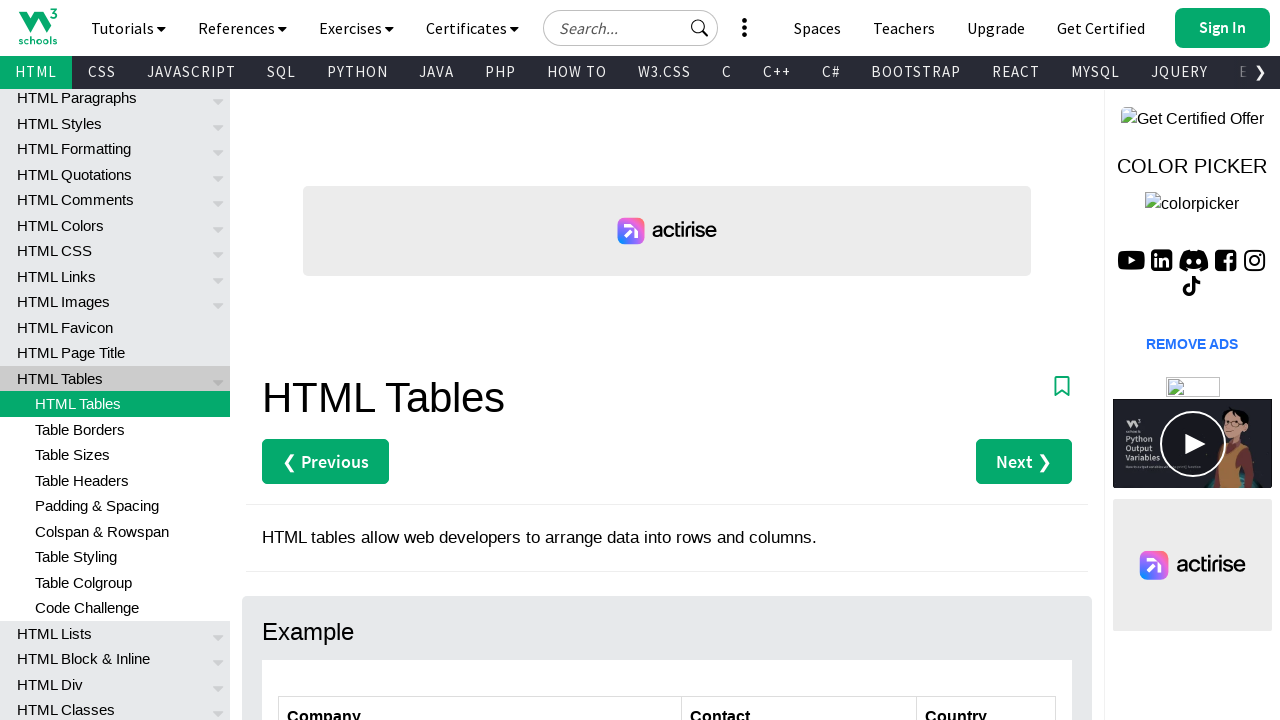

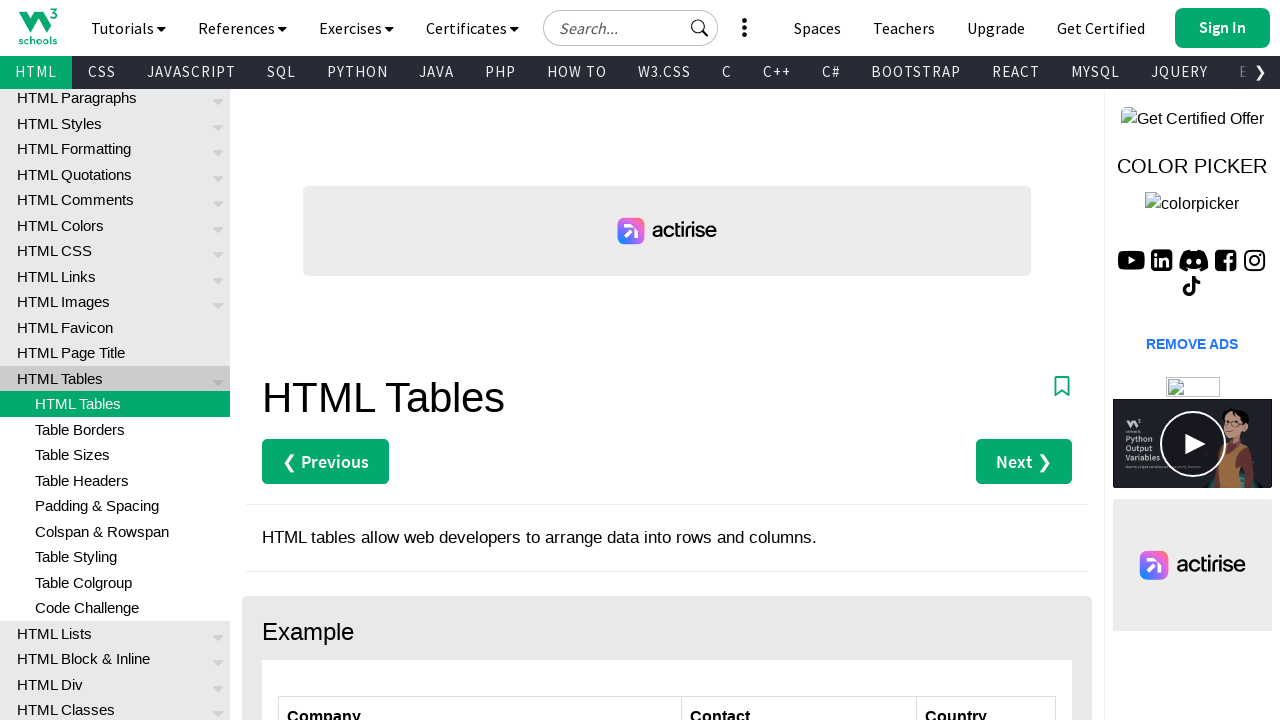